Tests table interaction by reading course data from a table and entering the first course name in an input field

Starting URL: https://codenboxautomationlab.com/practice/

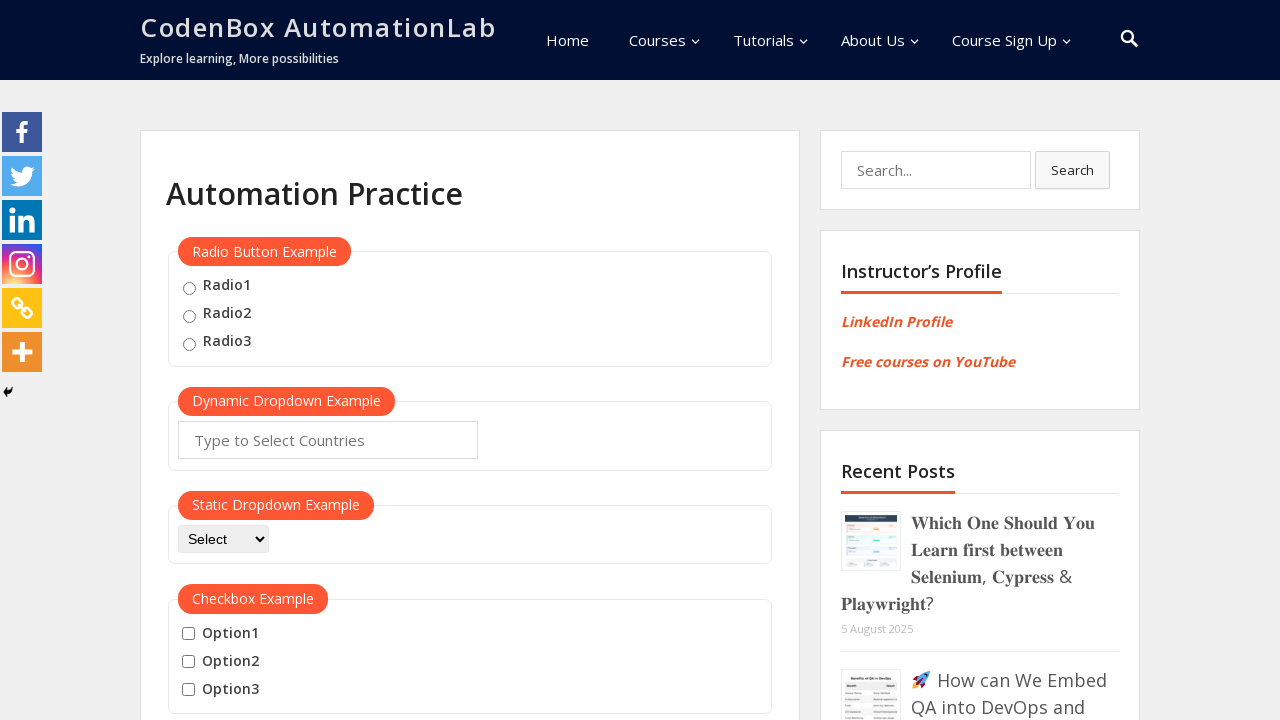

Retrieved first cell text from product table
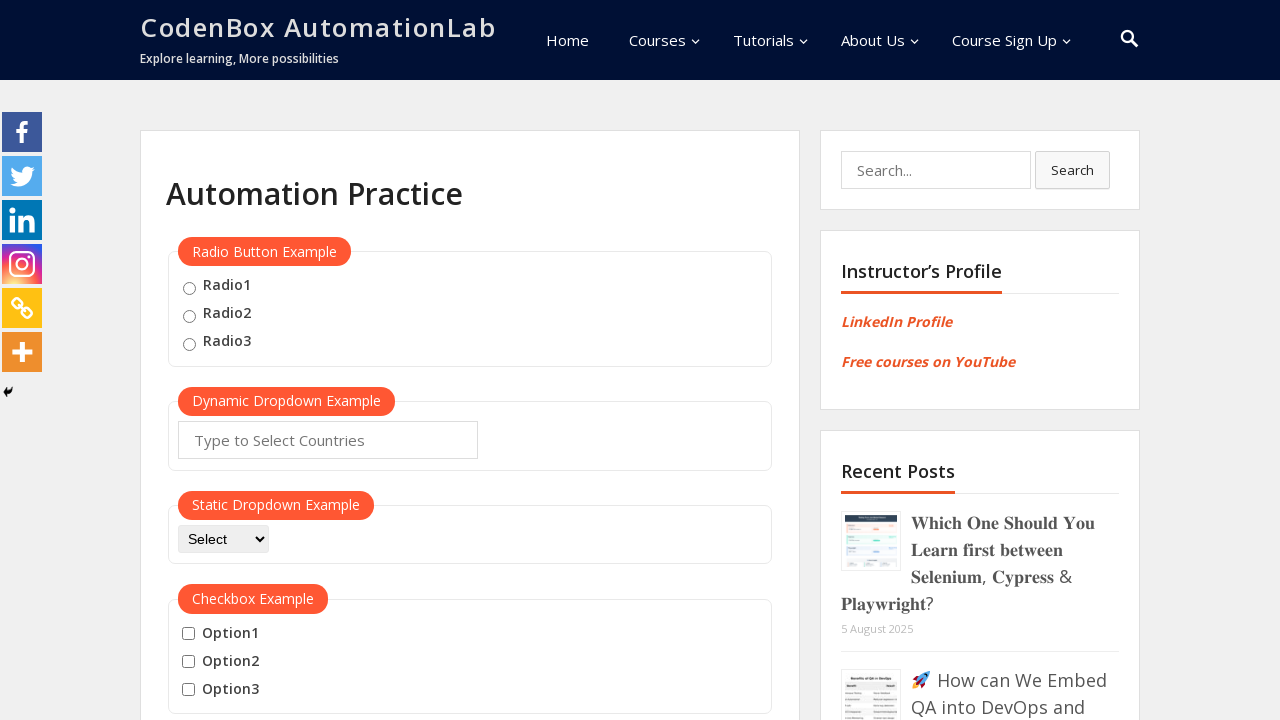

Filled name field with first course name: 'Sariful Islam' on #name
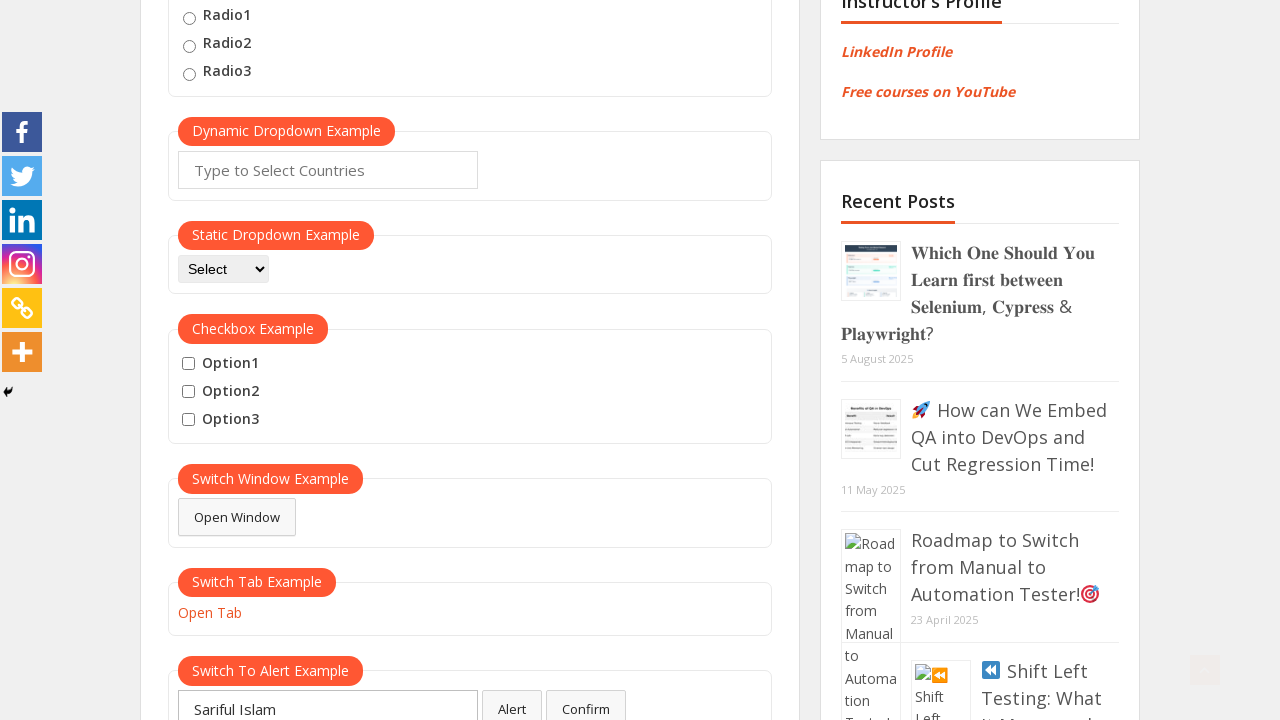

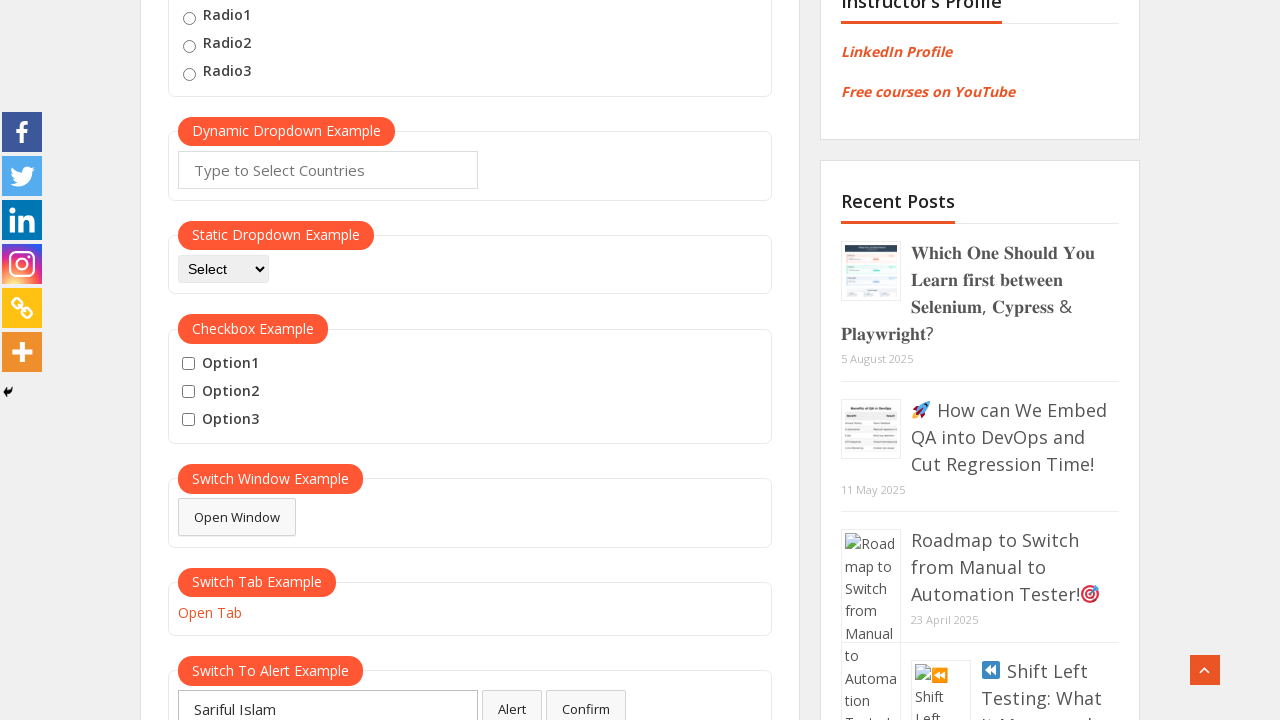